Tests infinite scroll functionality by navigating to a quotes page, waiting for initial content to load, scrolling down to trigger lazy loading, and verifying additional content appears.

Starting URL: http://quotes.toscrape.com/scroll

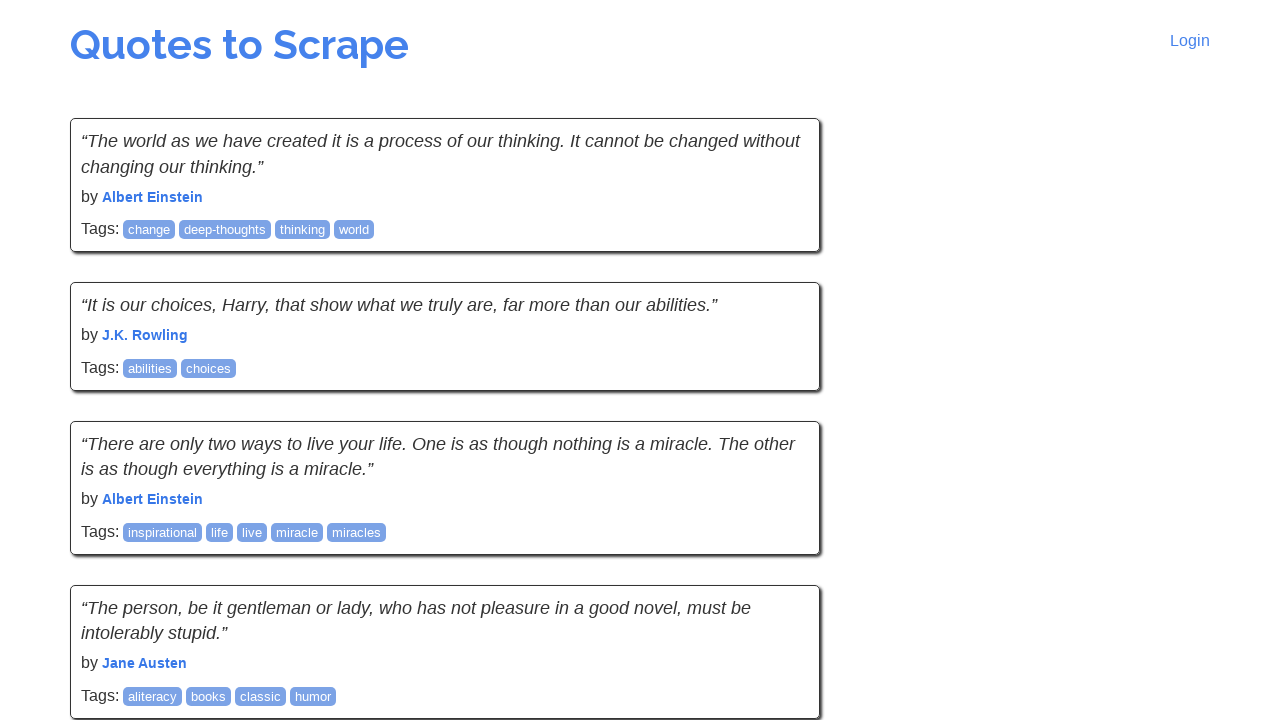

Waited for initial quotes to load on the infinite scroll page
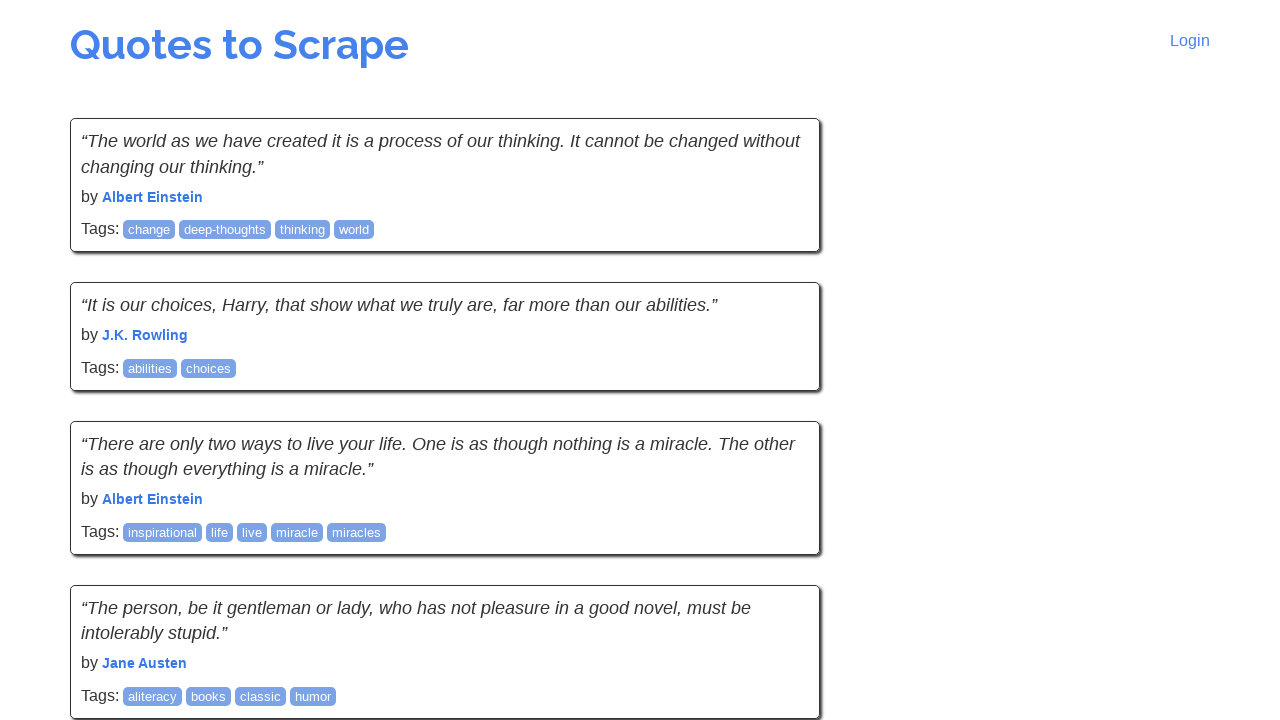

Scrolled to bottom of page to trigger lazy loading
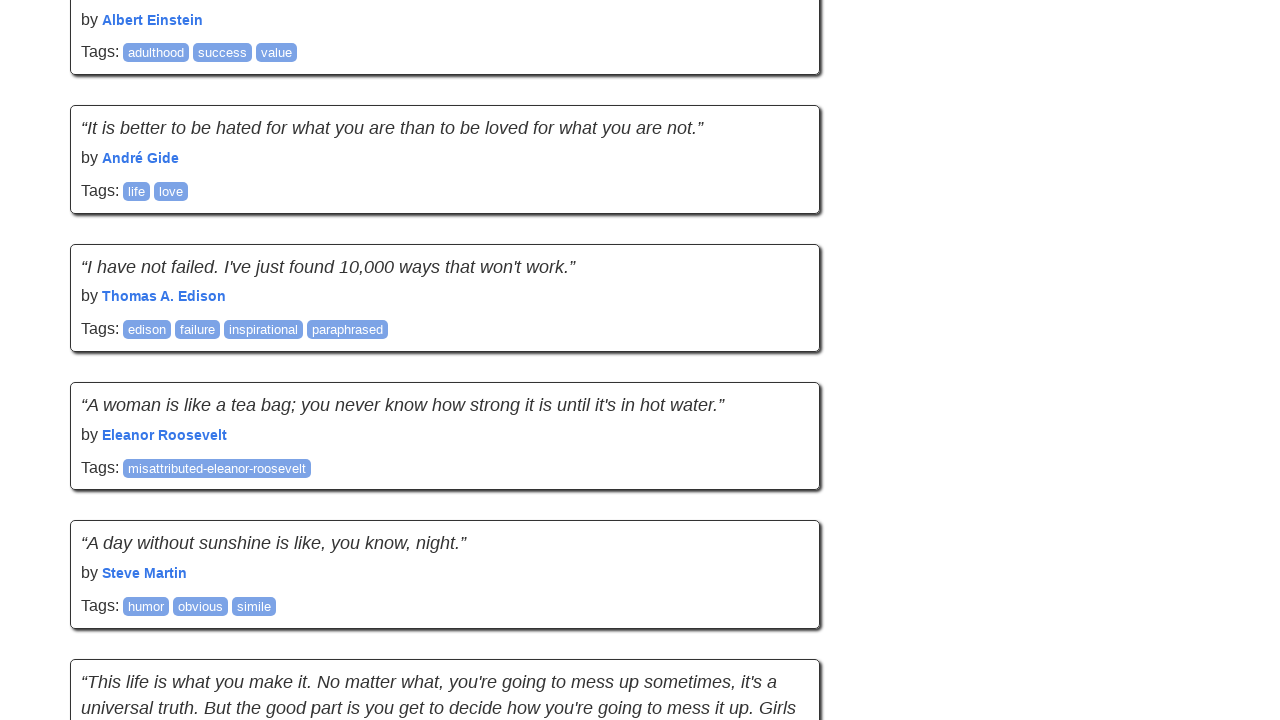

Verified additional quotes loaded after scrolling (second batch of content appeared)
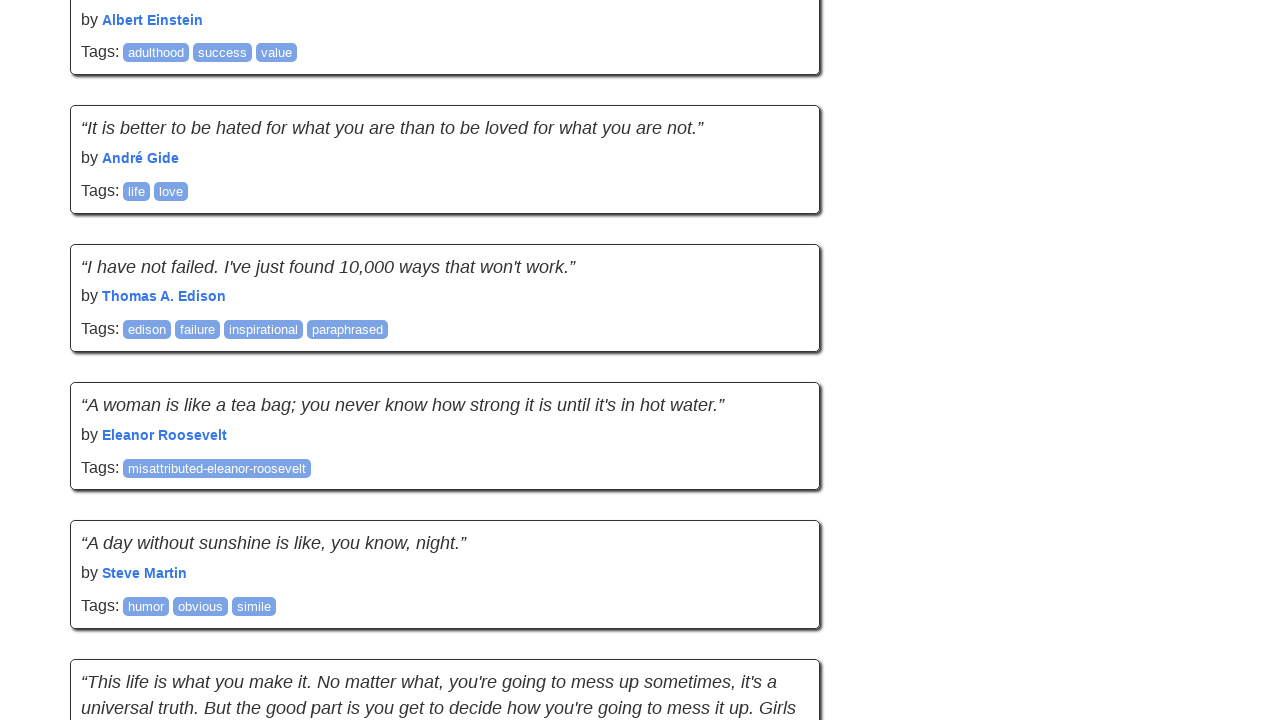

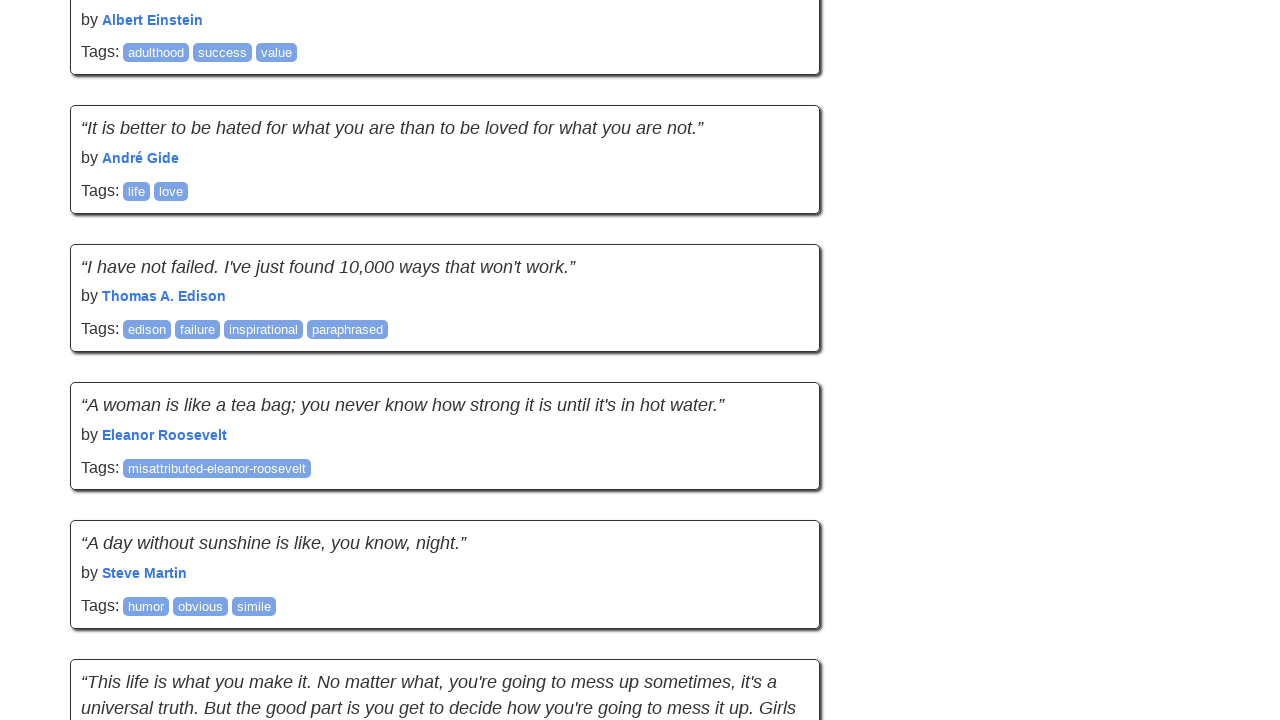